Tests filtering to display only active (incomplete) todo items

Starting URL: https://demo.playwright.dev/todomvc

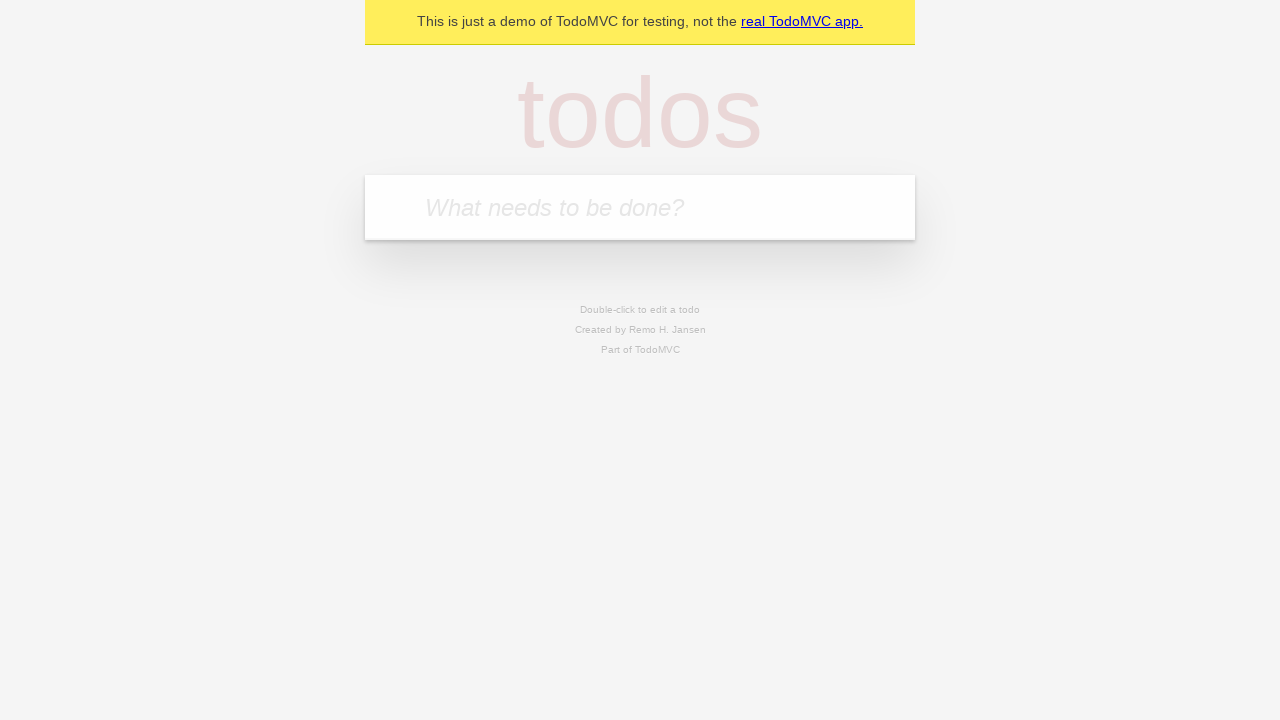

Filled todo input with 'buy some cheese' on internal:attr=[placeholder="What needs to be done?"i]
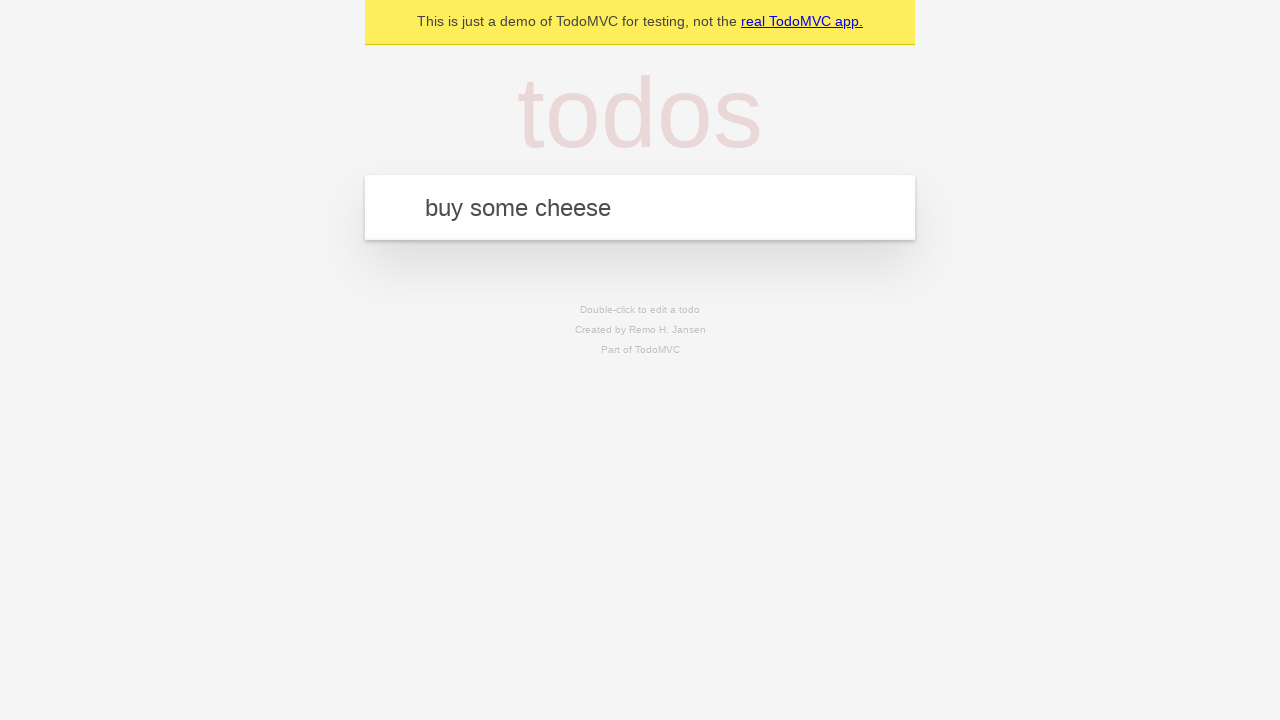

Pressed Enter to add first todo item on internal:attr=[placeholder="What needs to be done?"i]
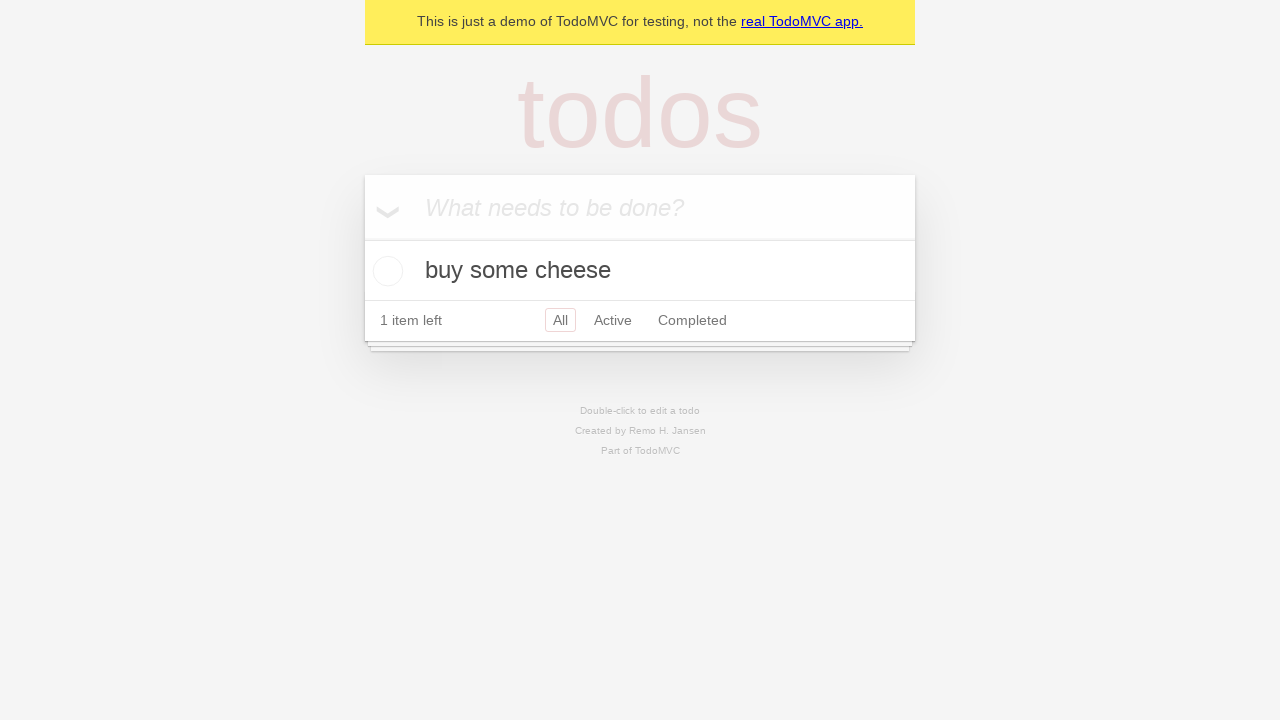

Filled todo input with 'feed the cat' on internal:attr=[placeholder="What needs to be done?"i]
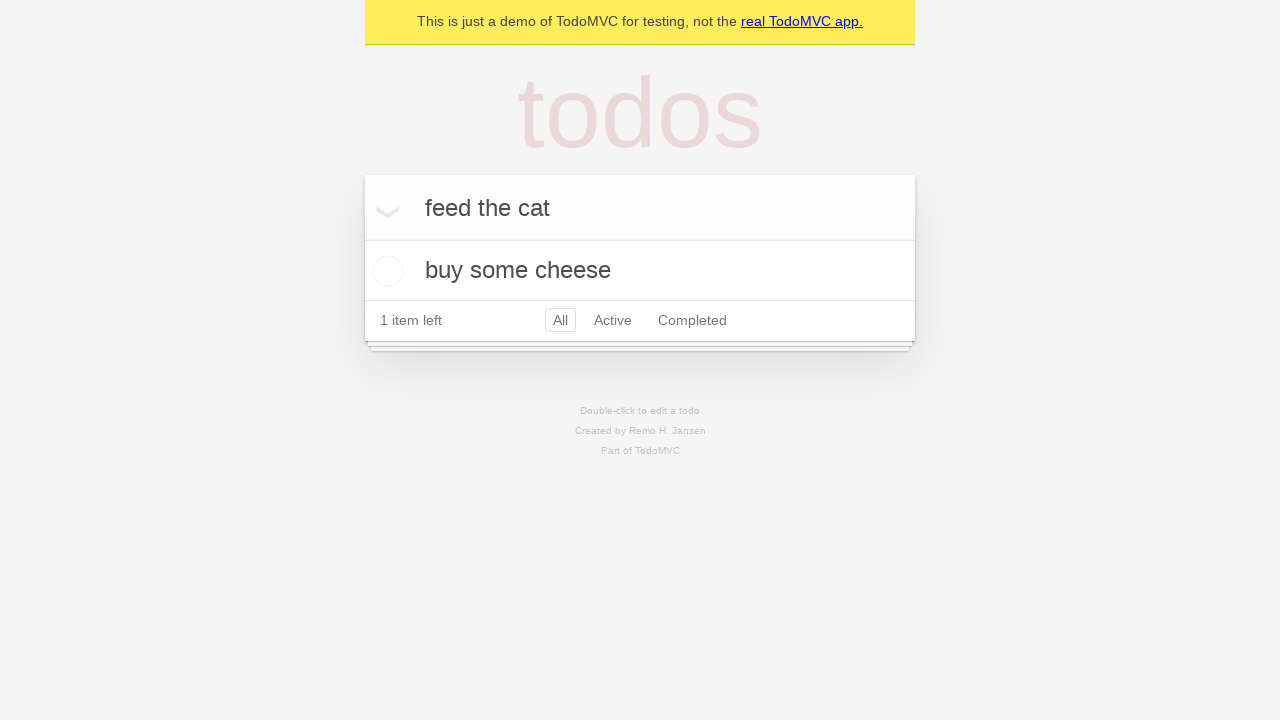

Pressed Enter to add second todo item on internal:attr=[placeholder="What needs to be done?"i]
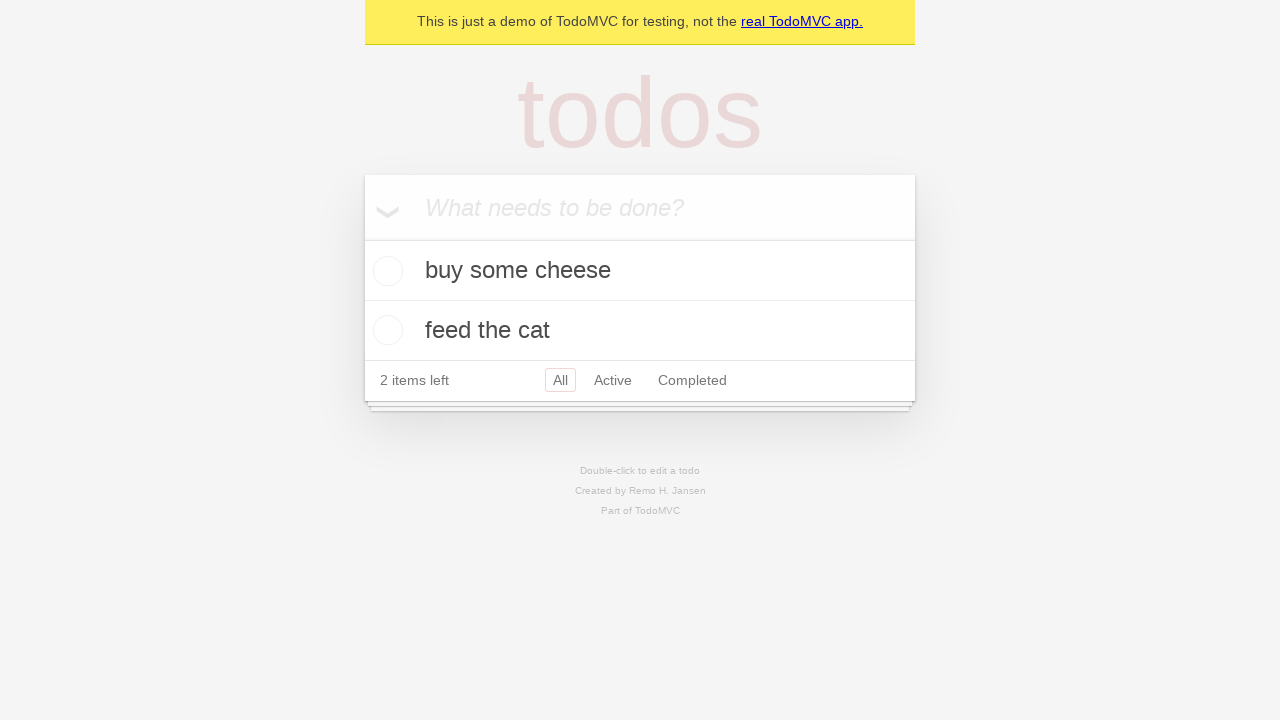

Filled todo input with 'book a doctors appointment' on internal:attr=[placeholder="What needs to be done?"i]
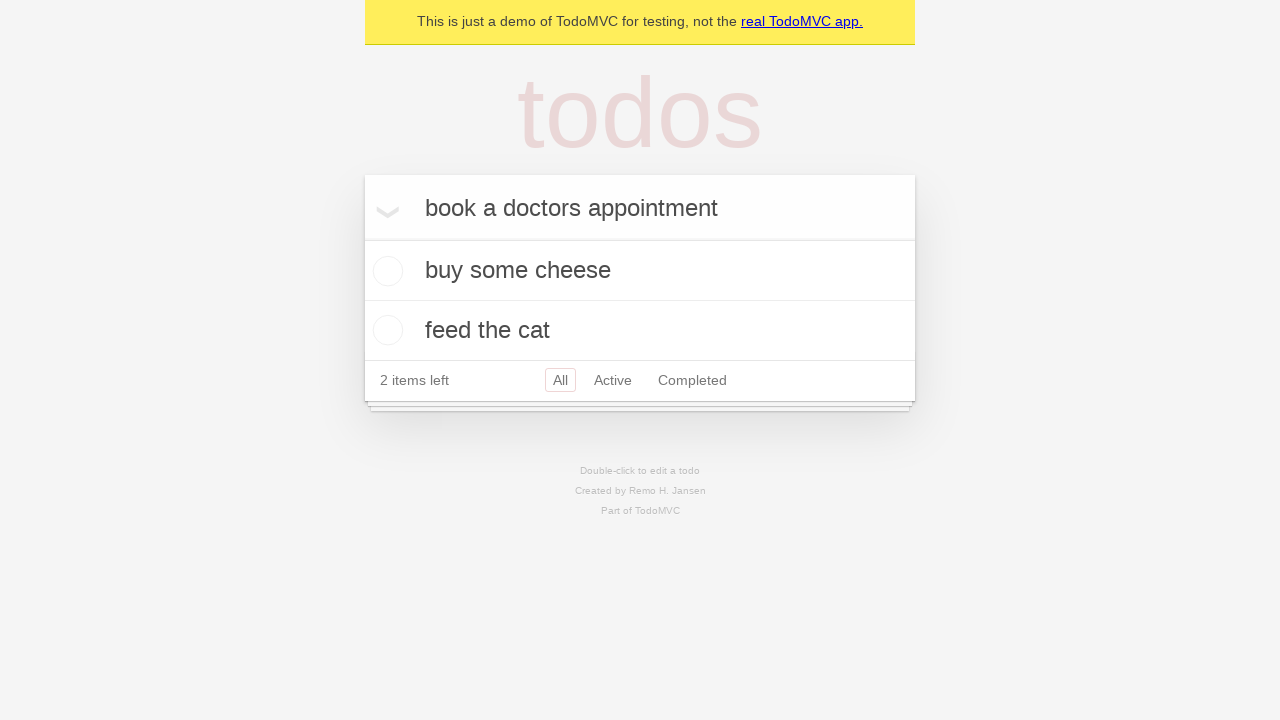

Pressed Enter to add third todo item on internal:attr=[placeholder="What needs to be done?"i]
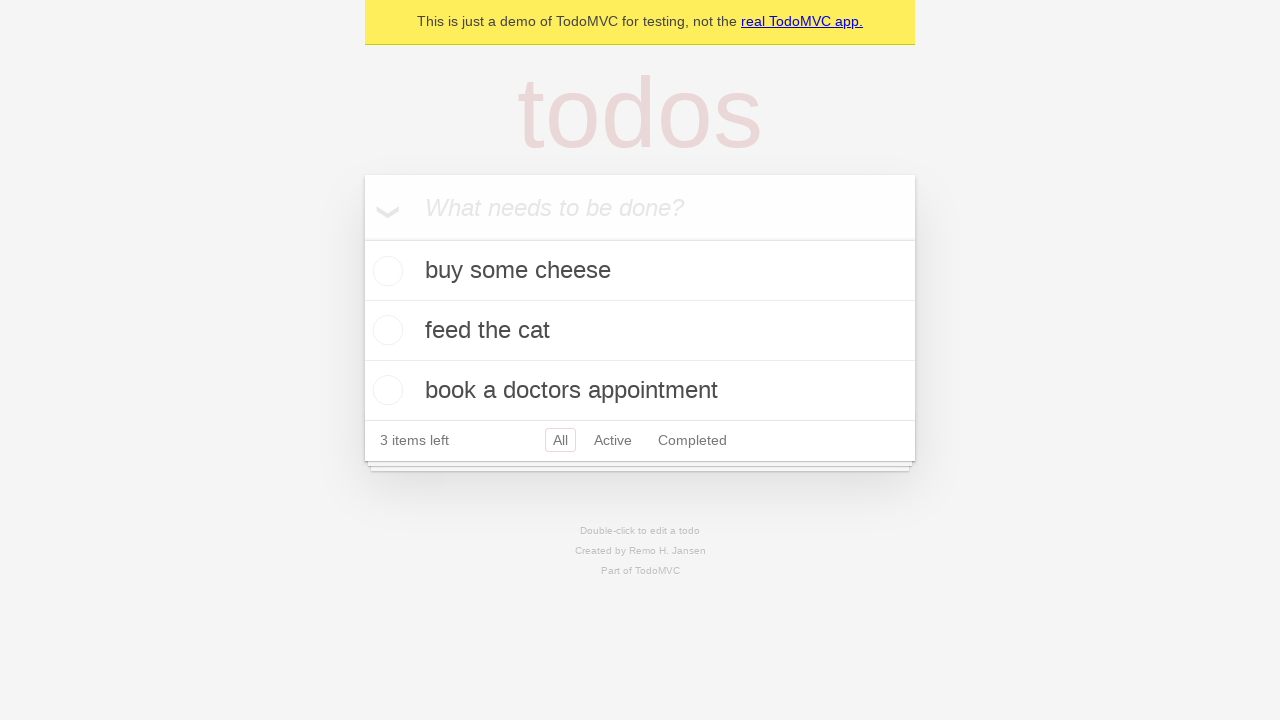

Waited for all three todo items to load
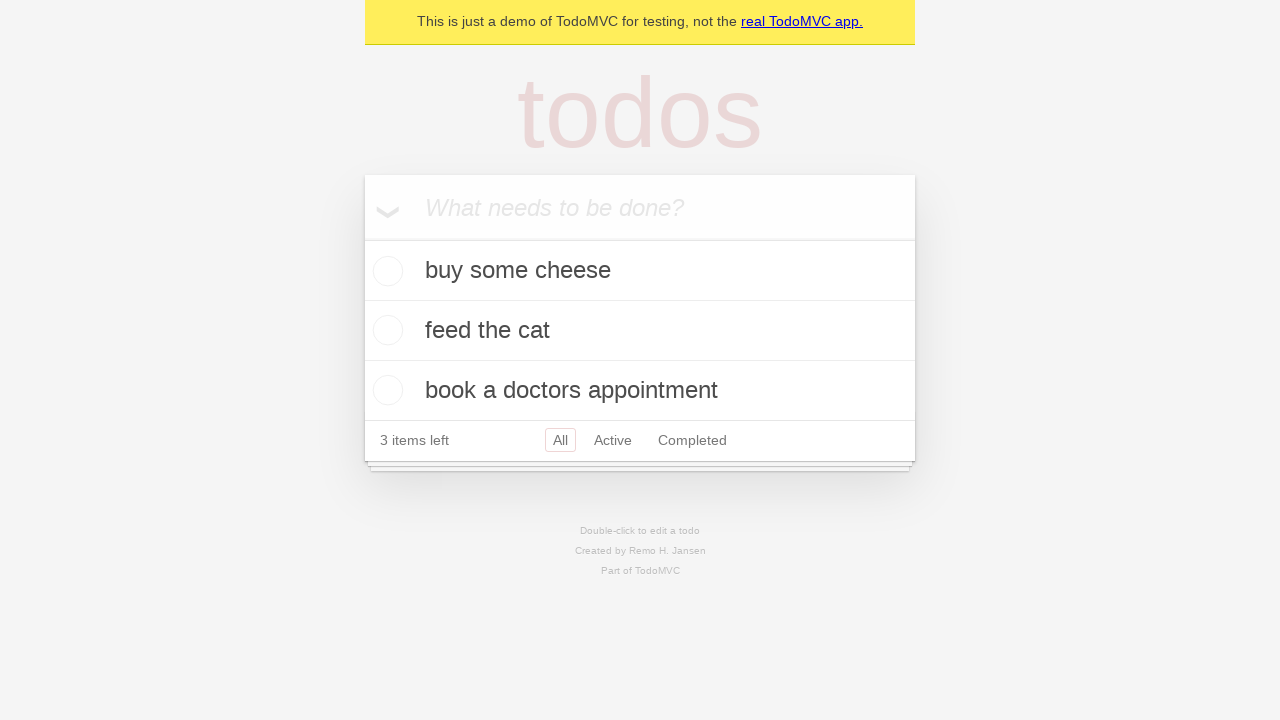

Checked the second todo item 'feed the cat' as complete at (385, 330) on internal:testid=[data-testid="todo-item"s] >> nth=1 >> internal:role=checkbox
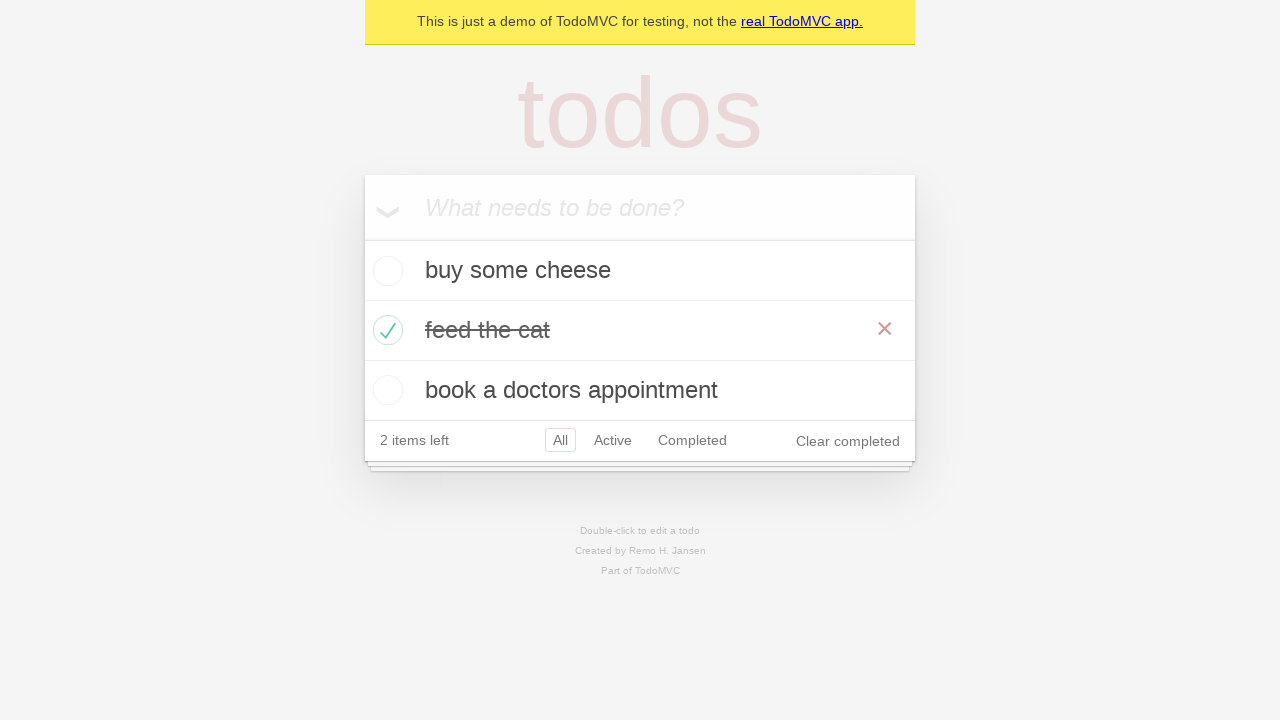

Clicked Active filter to display only incomplete items at (613, 440) on internal:role=link[name="Active"i]
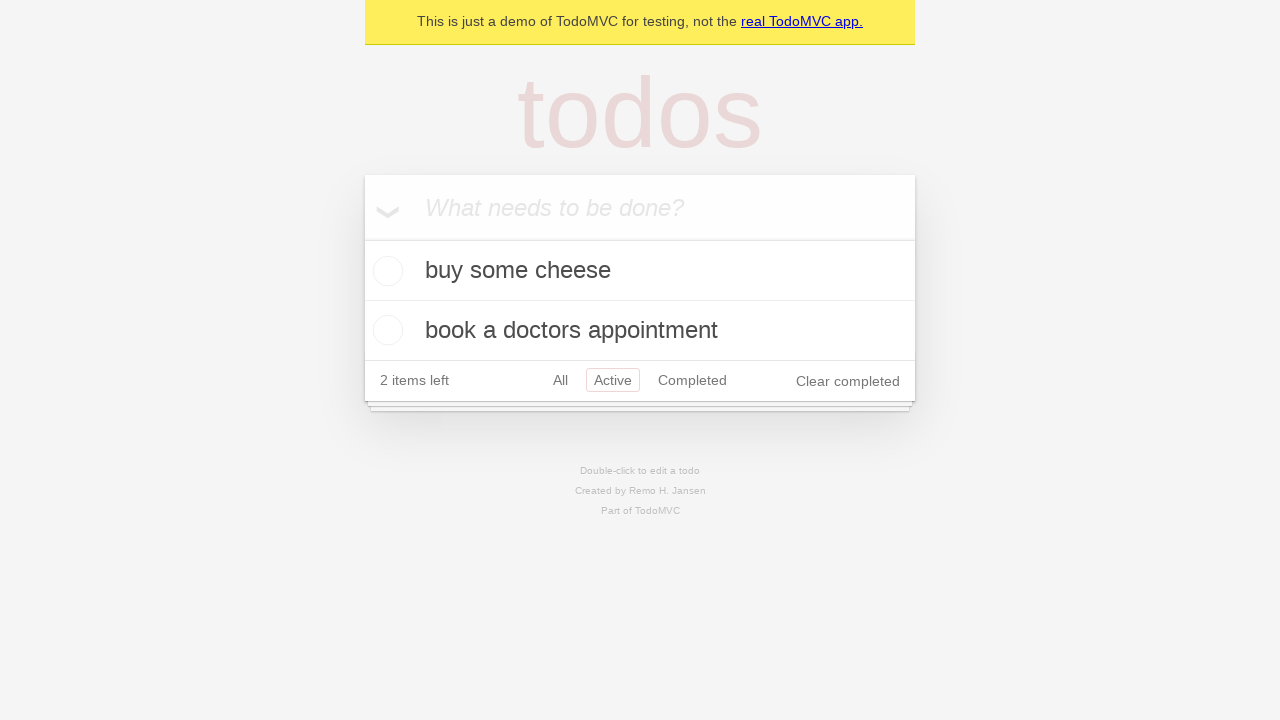

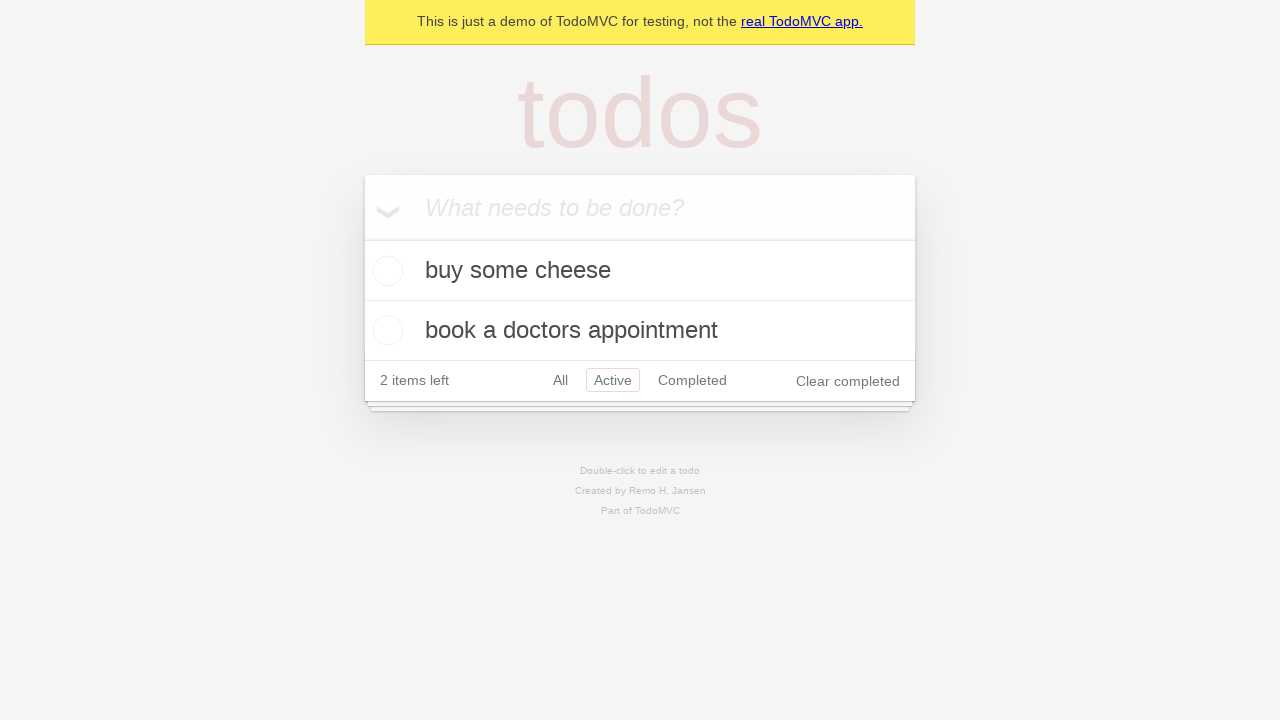